Opens a new window and a message window by clicking respective buttons, then closes both child windows and returns to the original window

Starting URL: https://demoqa.com

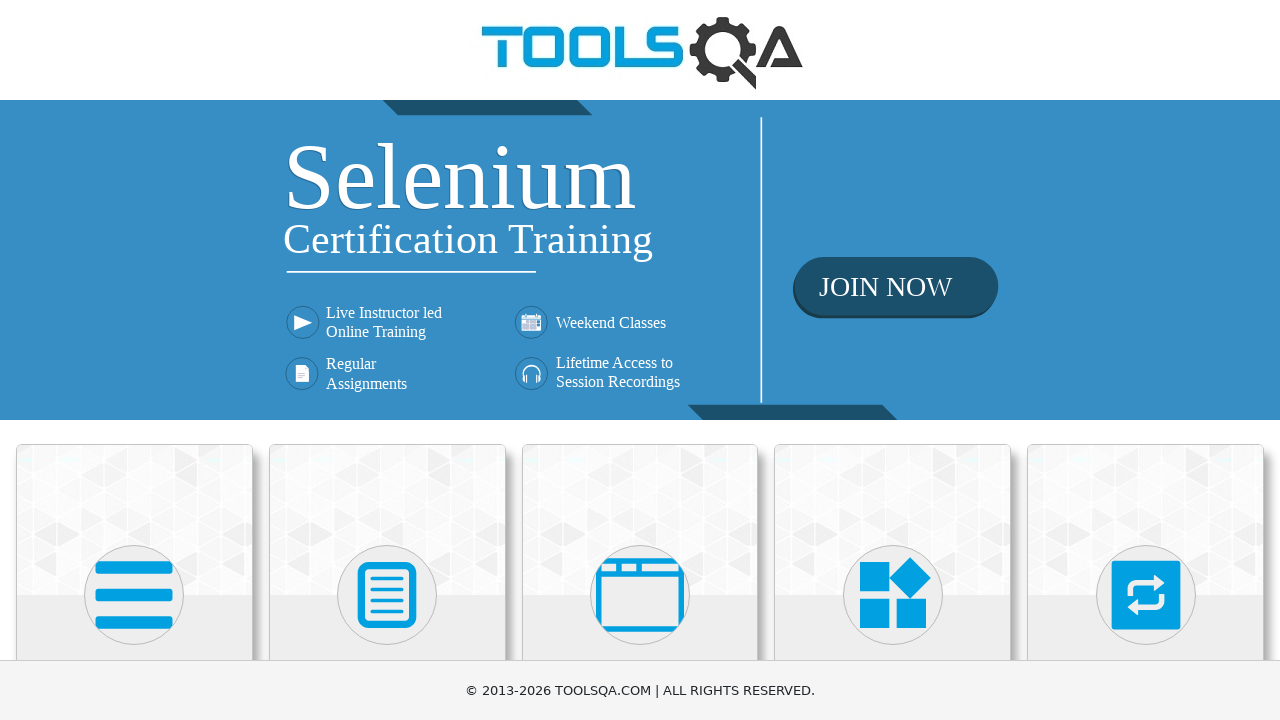

Clicked on 'Alerts, Frame & Windows' card at (640, 360) on text=Alerts, Frame & Windows
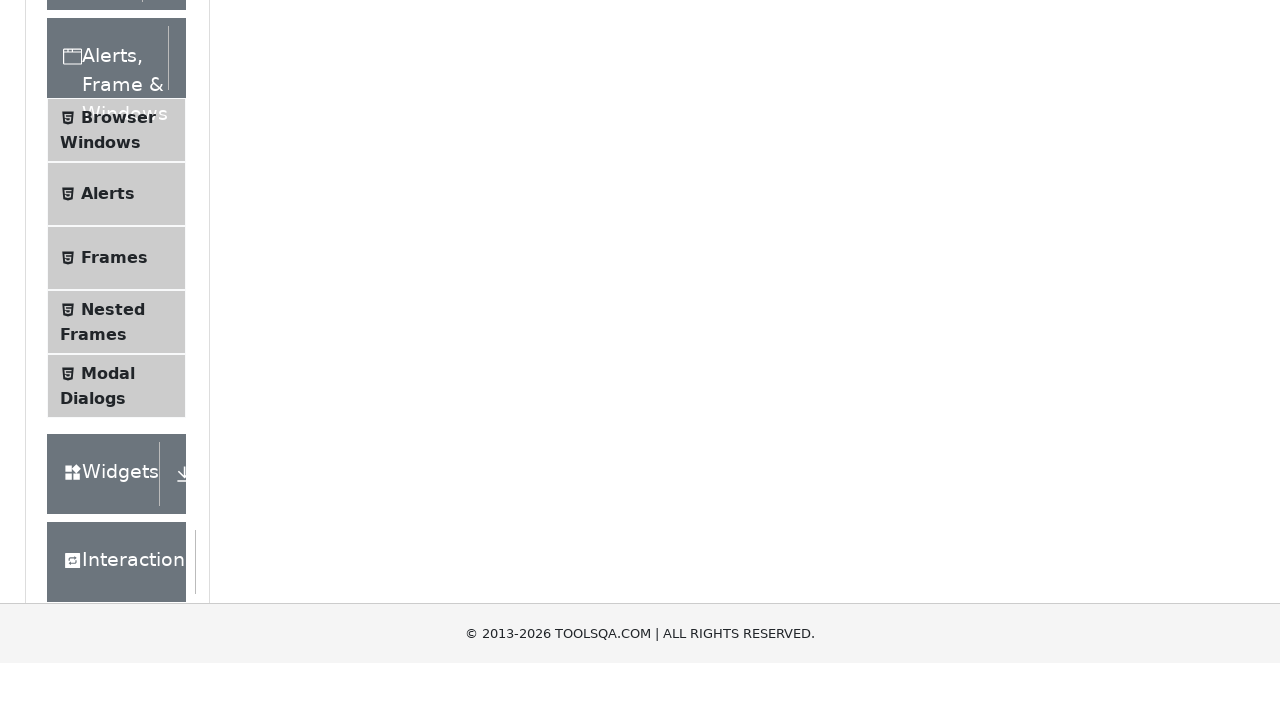

Clicked on 'Browser Windows' menu item at (118, 424) on text=Browser Windows
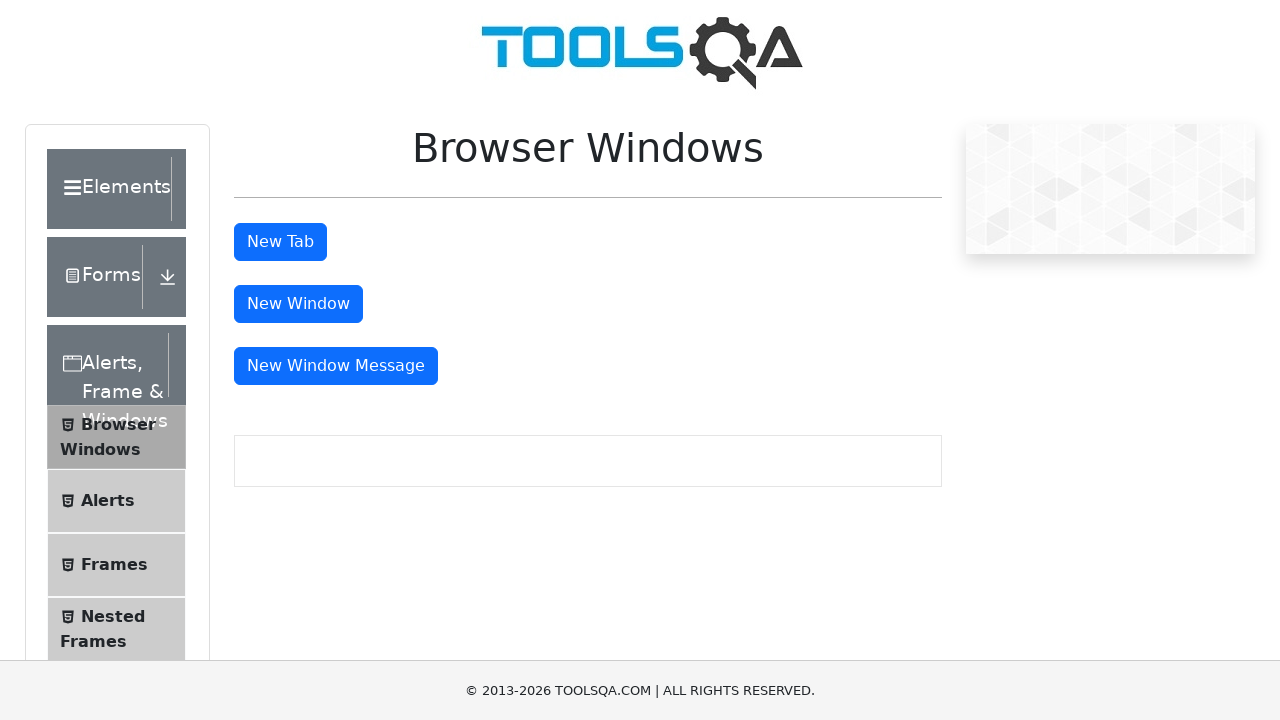

Clicked 'New Window' button and new window opened at (298, 304) on #windowButton
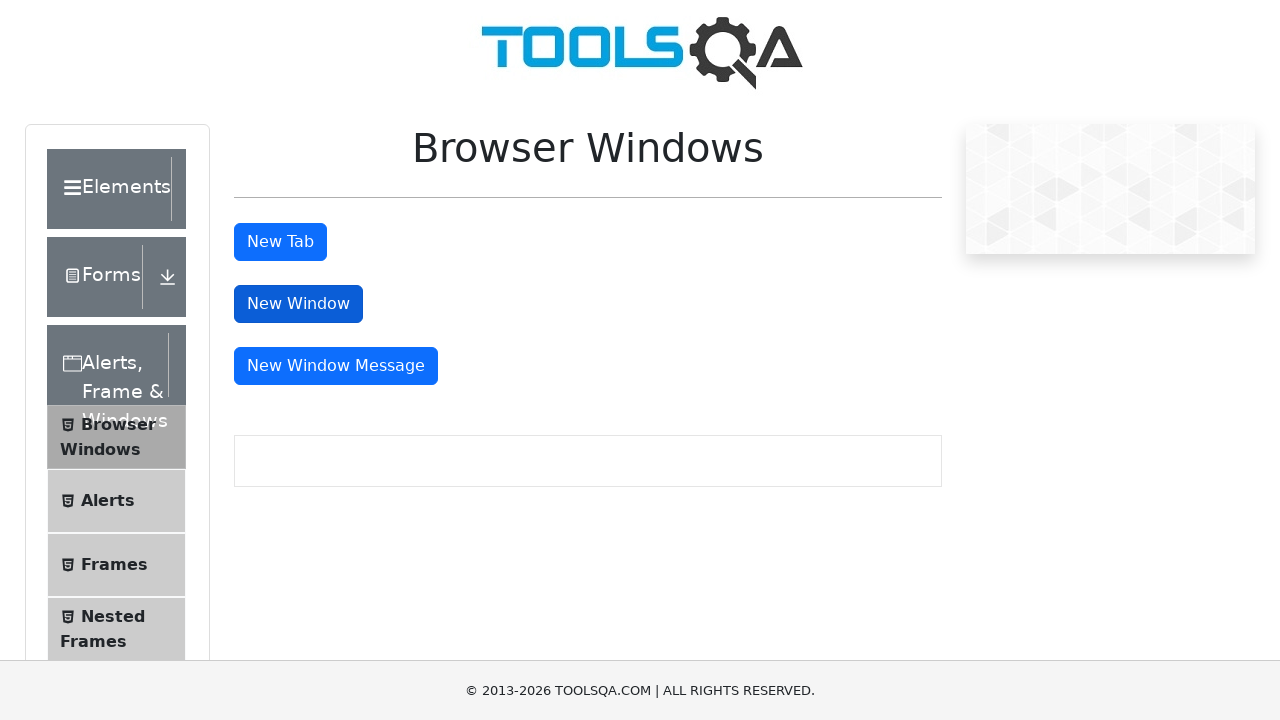

Clicked 'New Window Message' button and message window opened at (336, 366) on #messageWindowButton
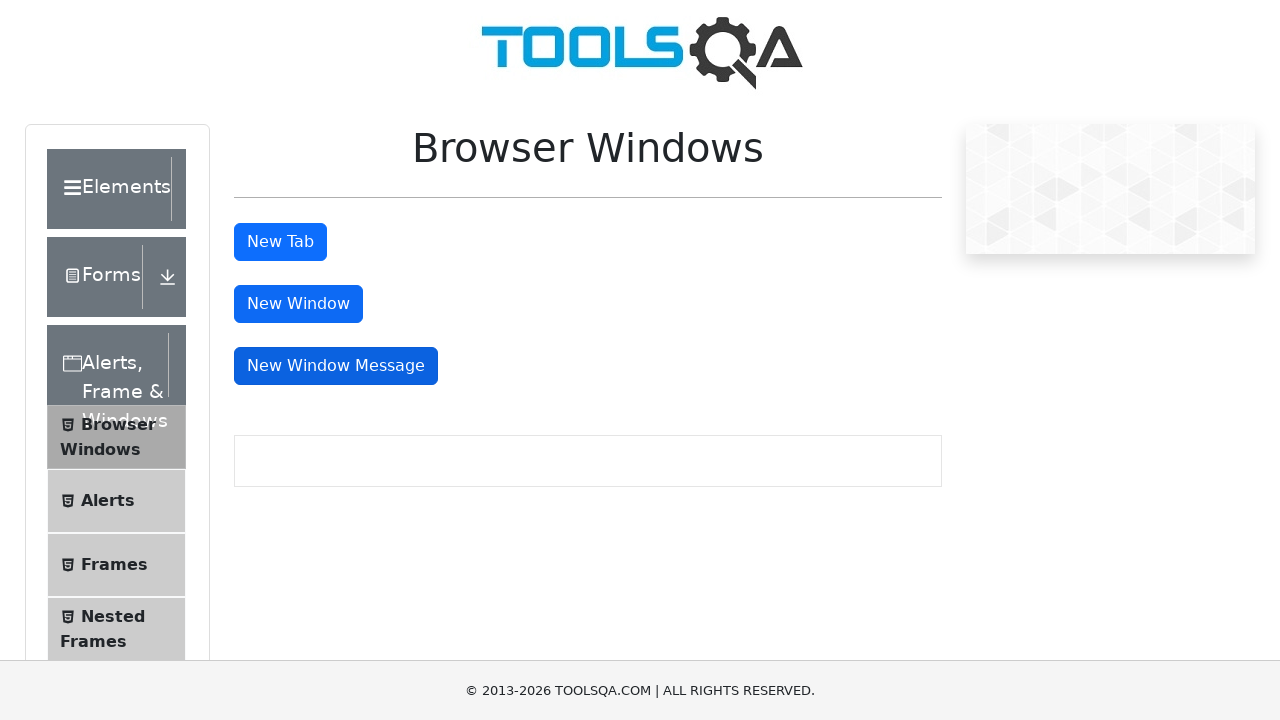

Waited 2000ms for windows to fully load
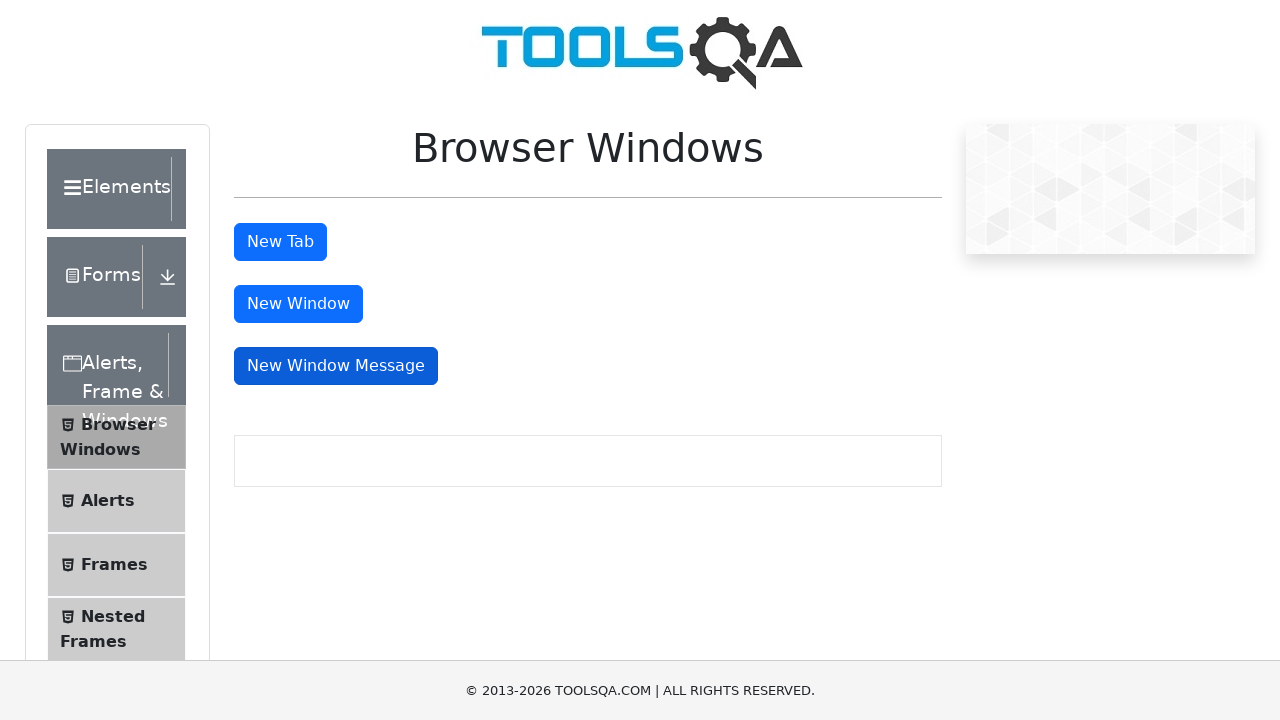

Closed the new window
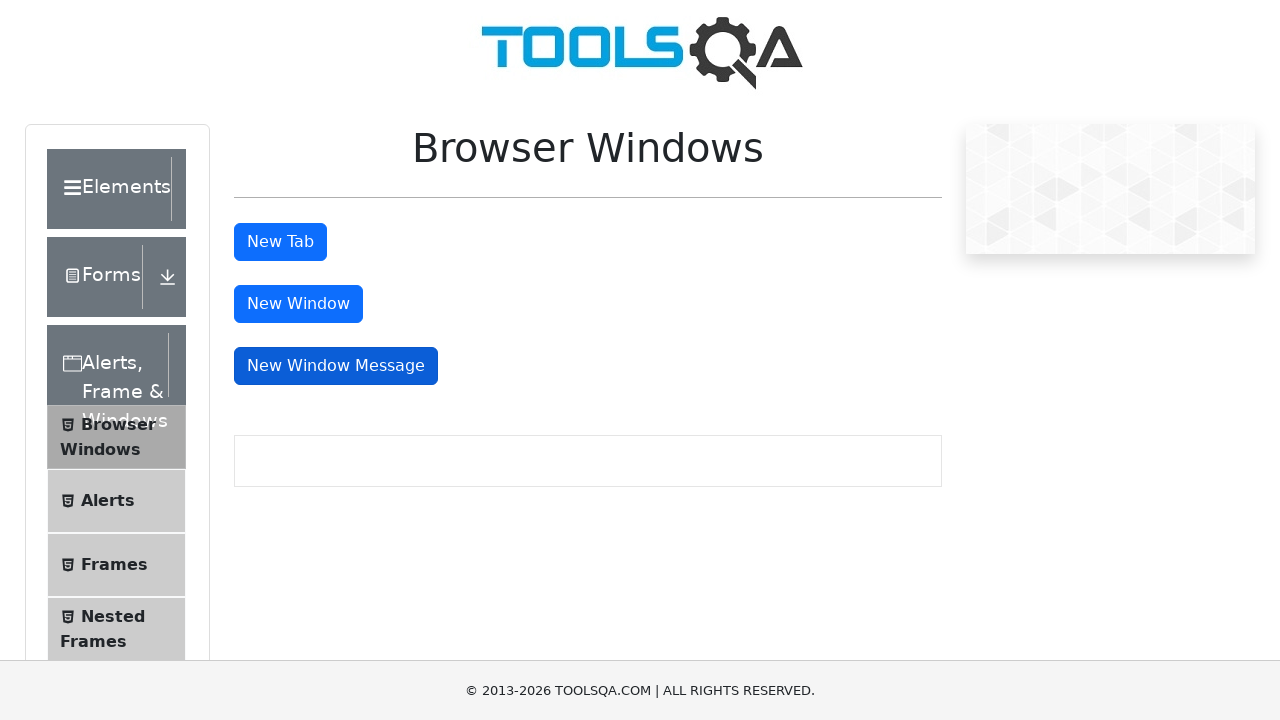

Closed the message window
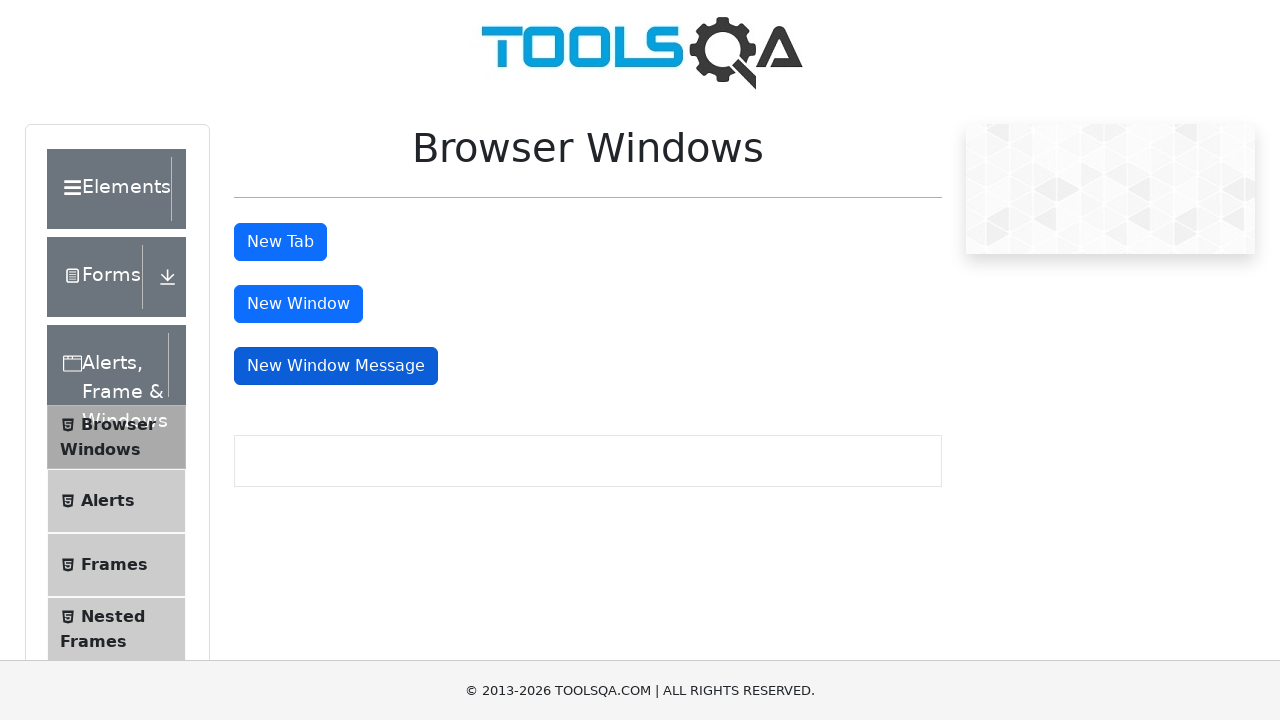

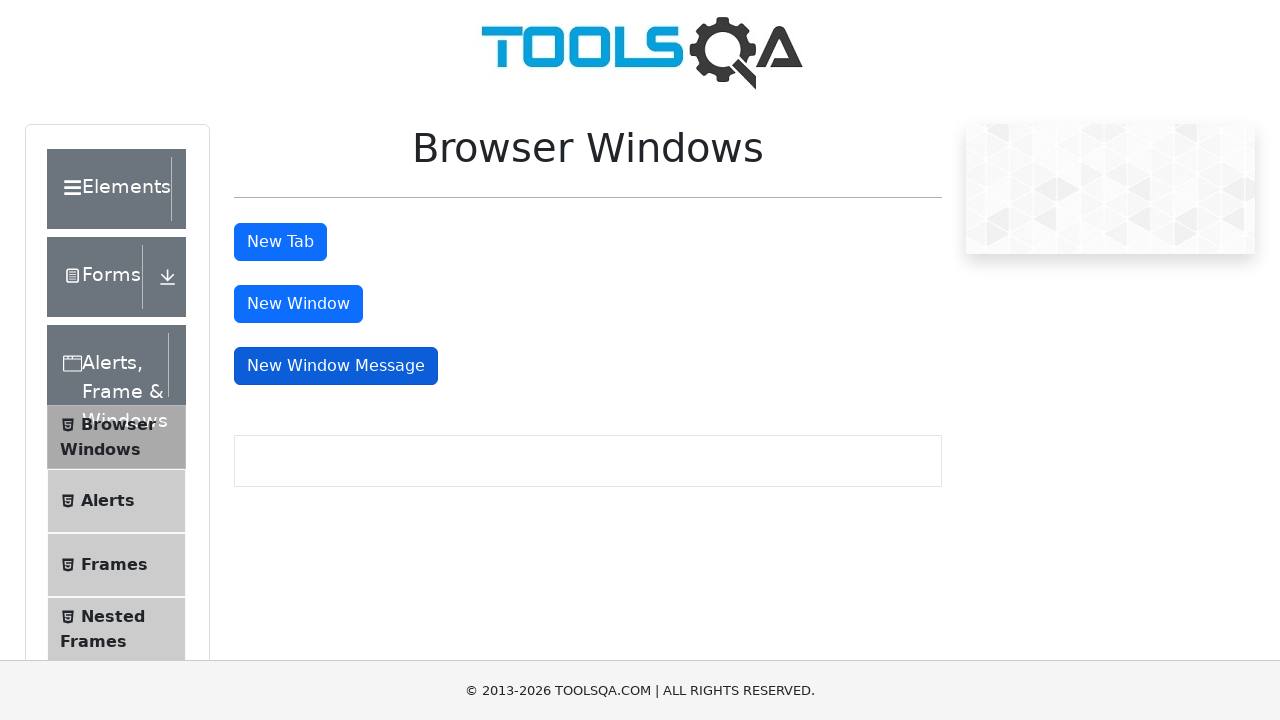